Tests radio button functionality by checking the selection state of blue and red radio buttons, then clicking the red radio button to select it.

Starting URL: https://practice.cydeo.com/radio_buttons

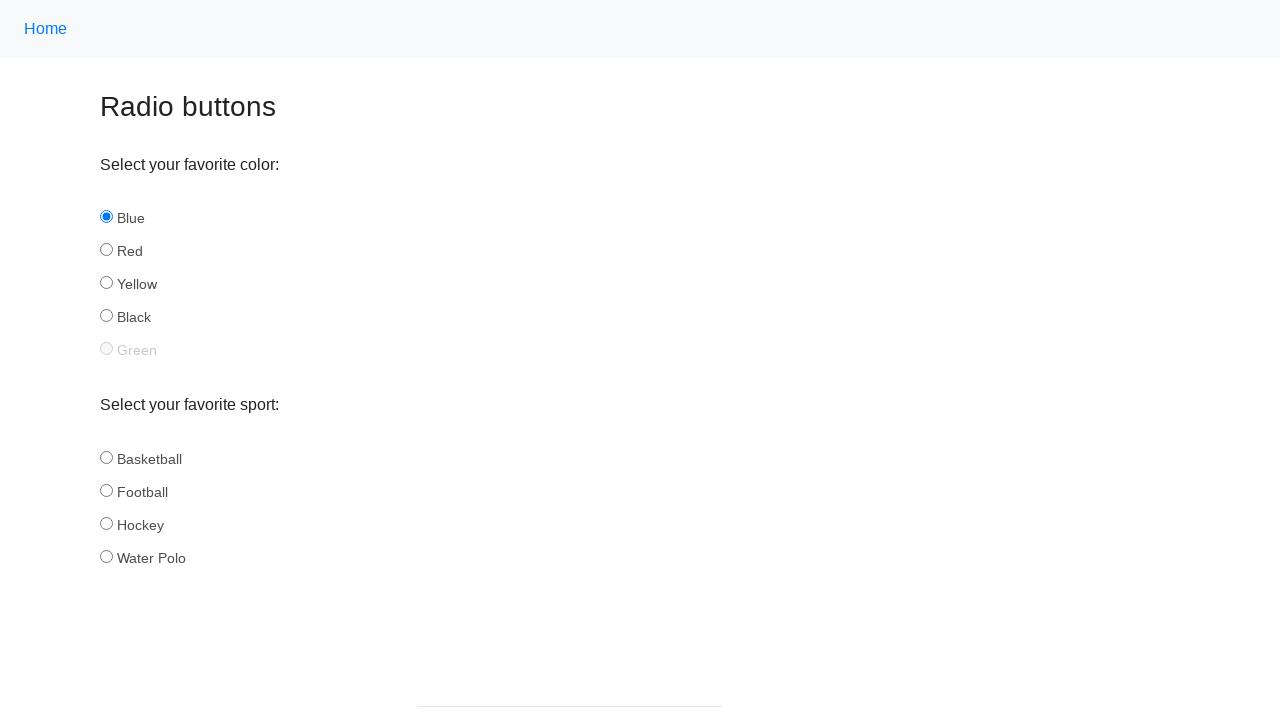

Located blue radio button element
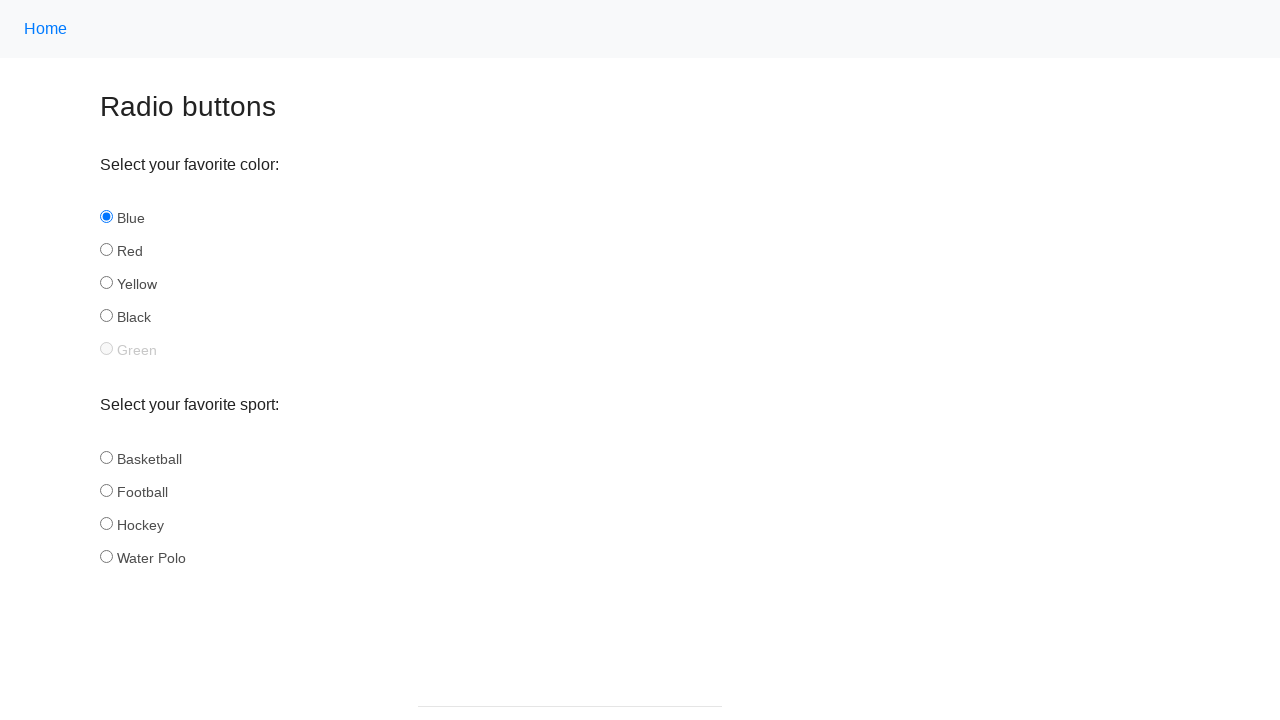

Checked if blue radio button is selected
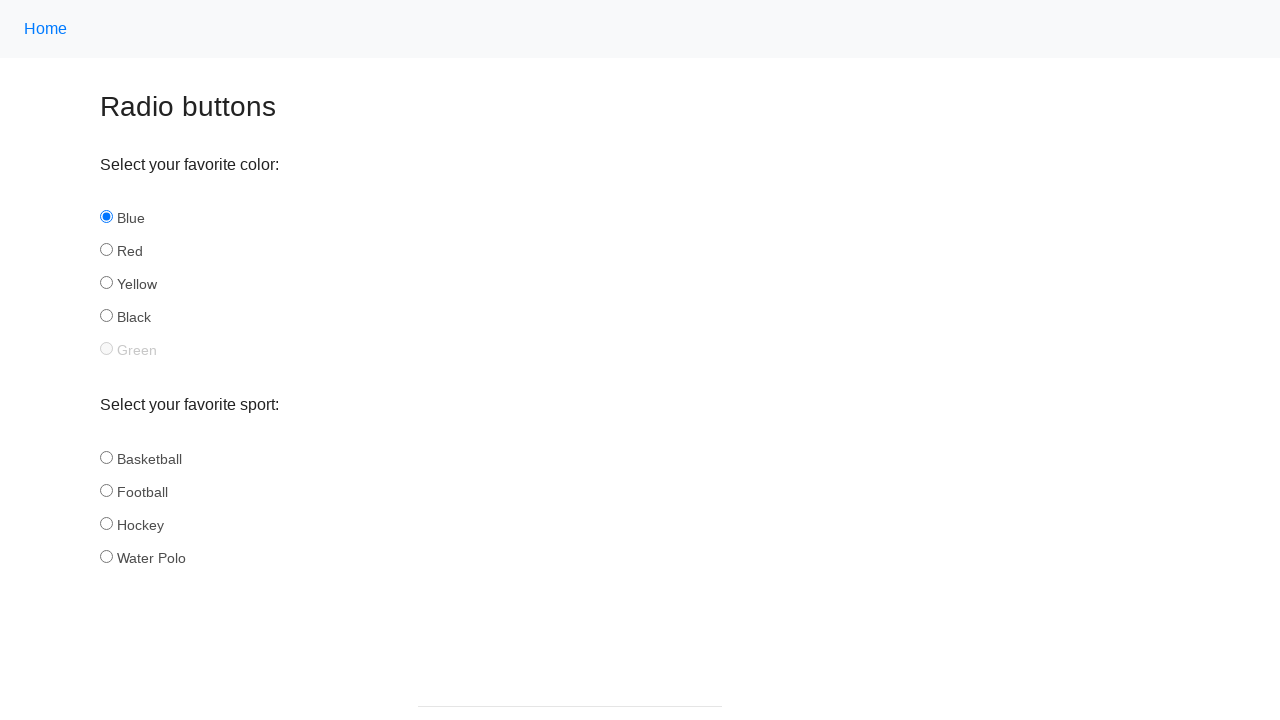

Located red radio button element
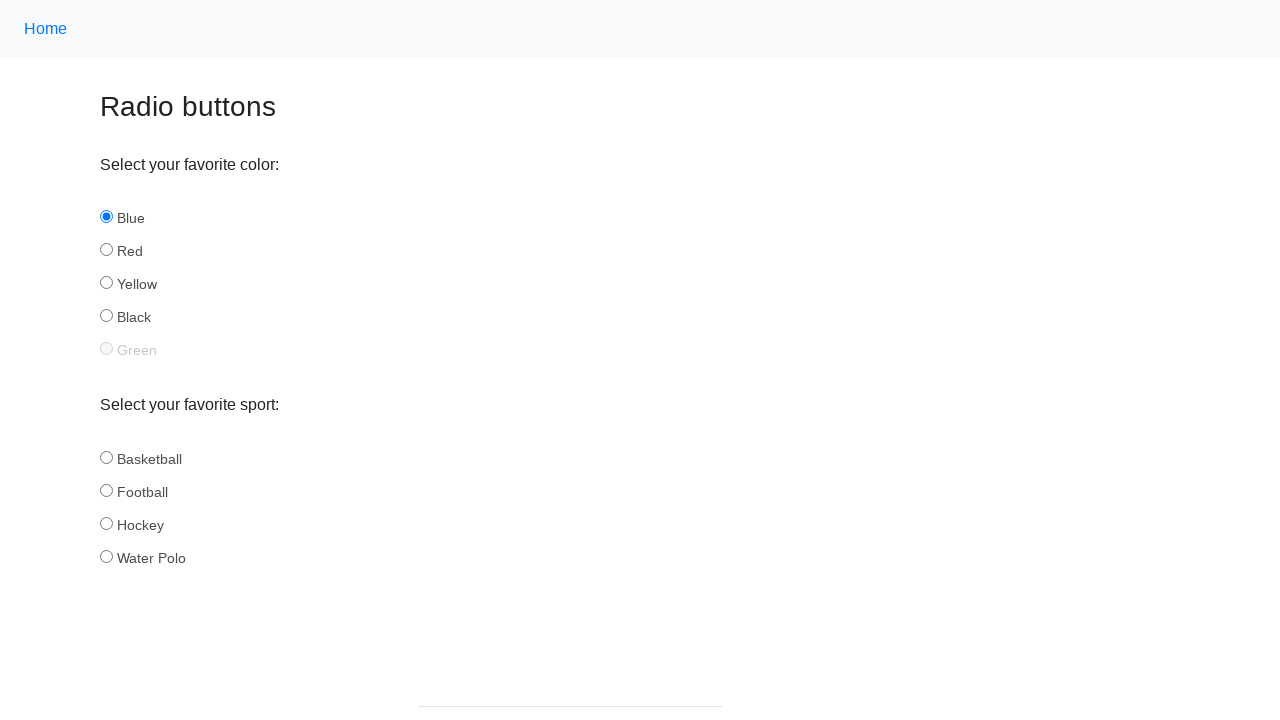

Checked if red radio button is selected
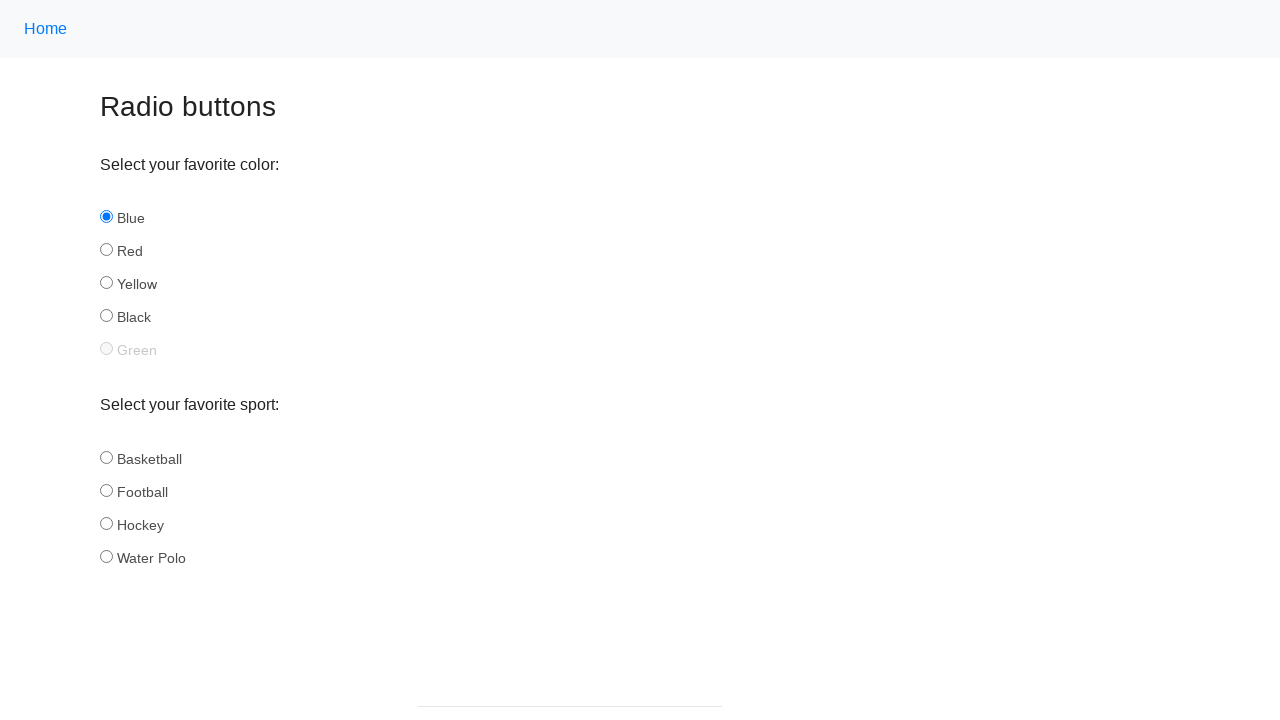

Clicked red radio button to select it at (106, 250) on input#red
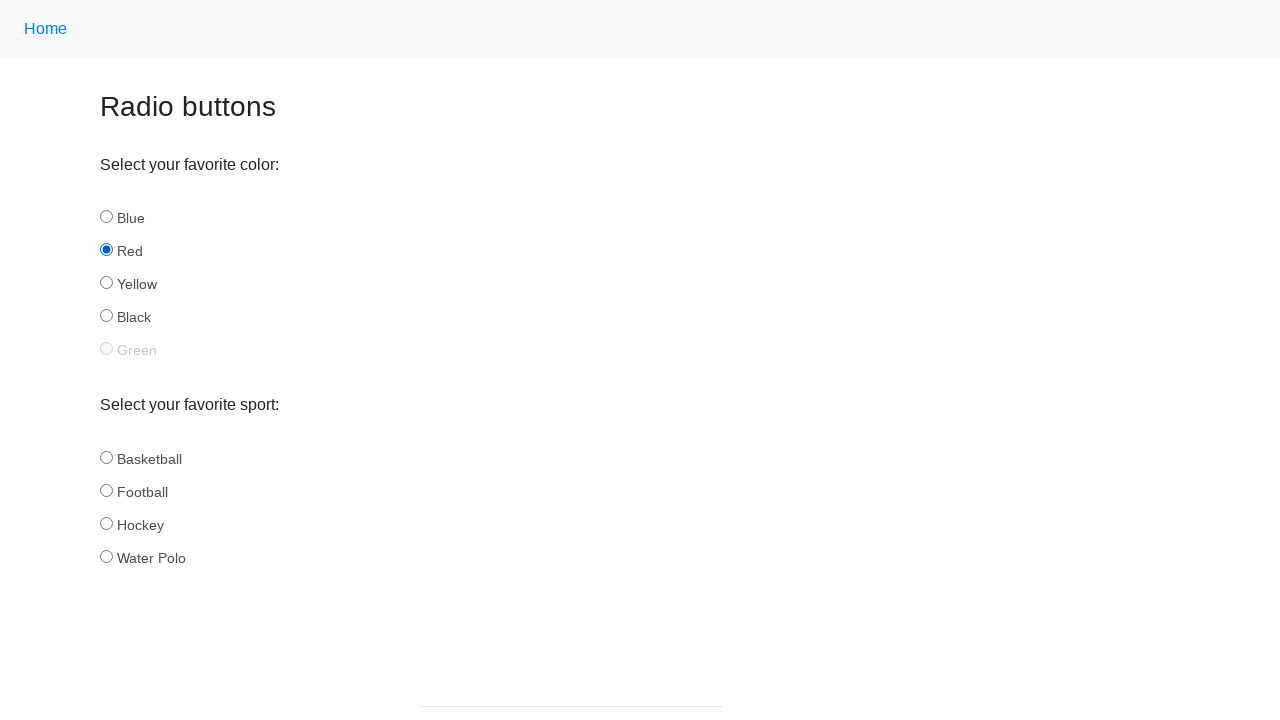

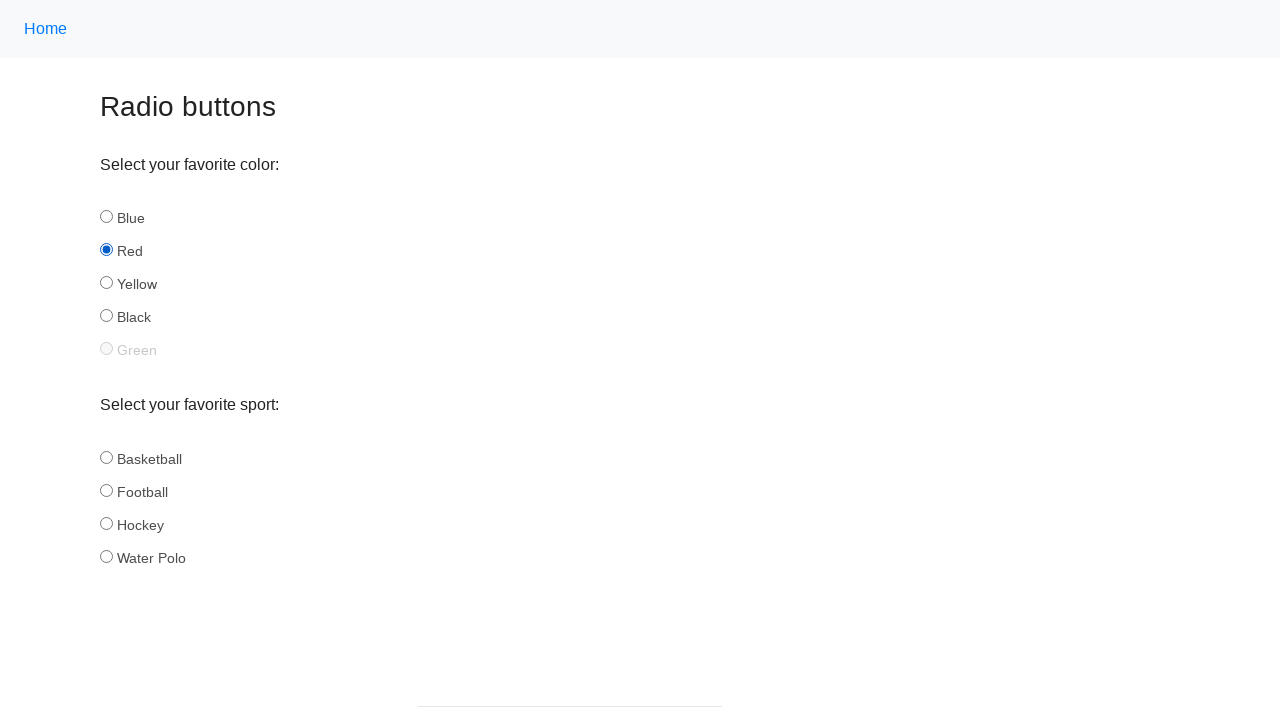